Tests opting out of A/B tests by visiting the page first, verifying A/B test is active, then adding an opt-out cookie and refreshing to confirm the test is disabled.

Starting URL: http://the-internet.herokuapp.com/abtest

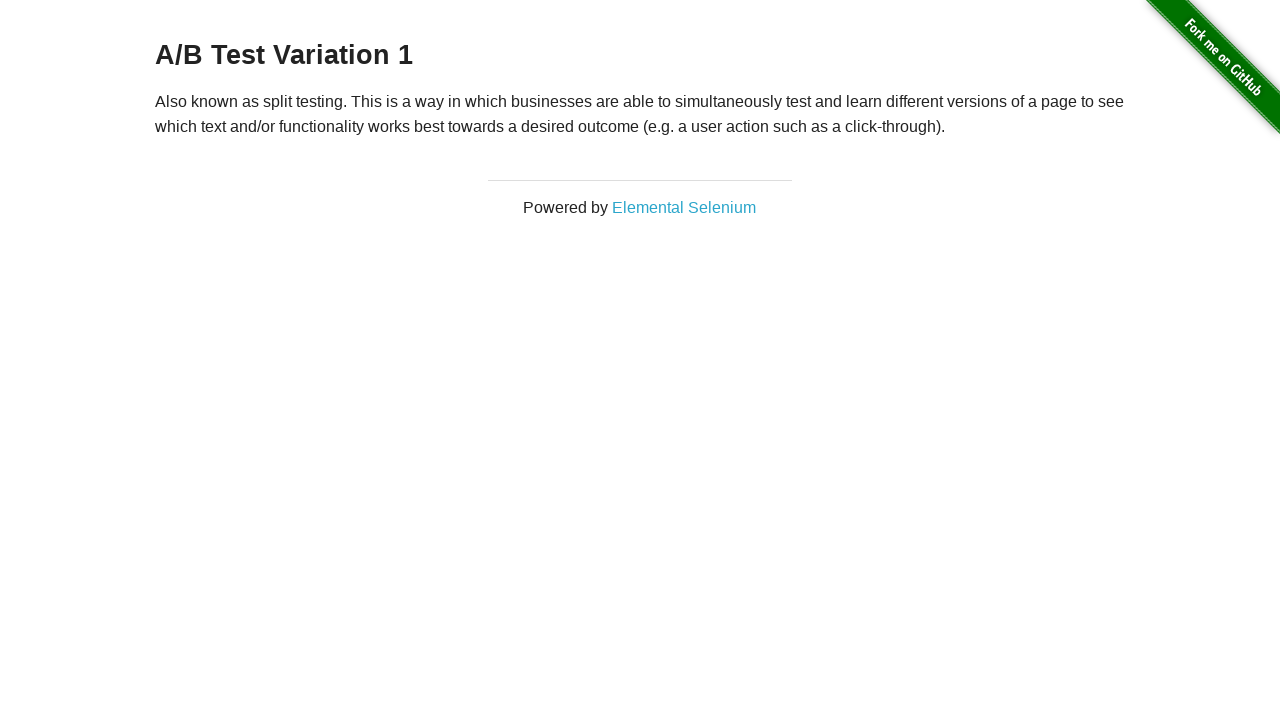

Waited for h3 heading to load on A/B test page
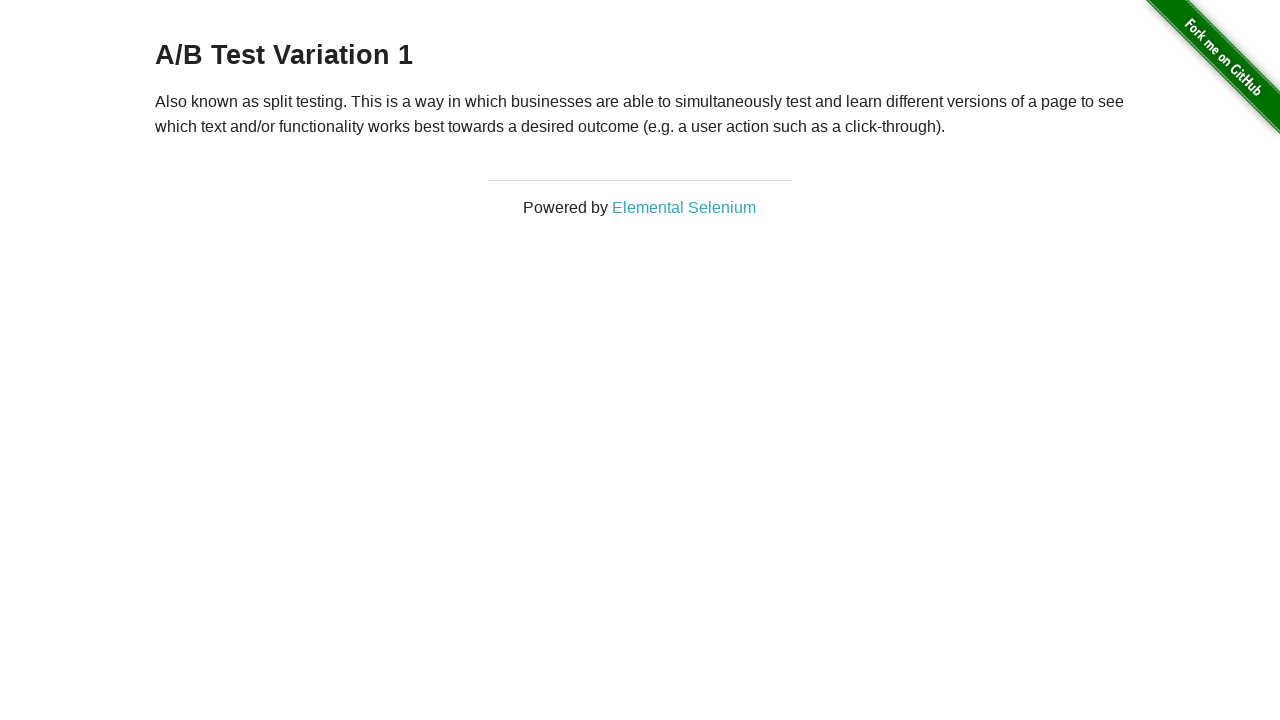

Retrieved initial heading text: 'A/B Test Variation 1'
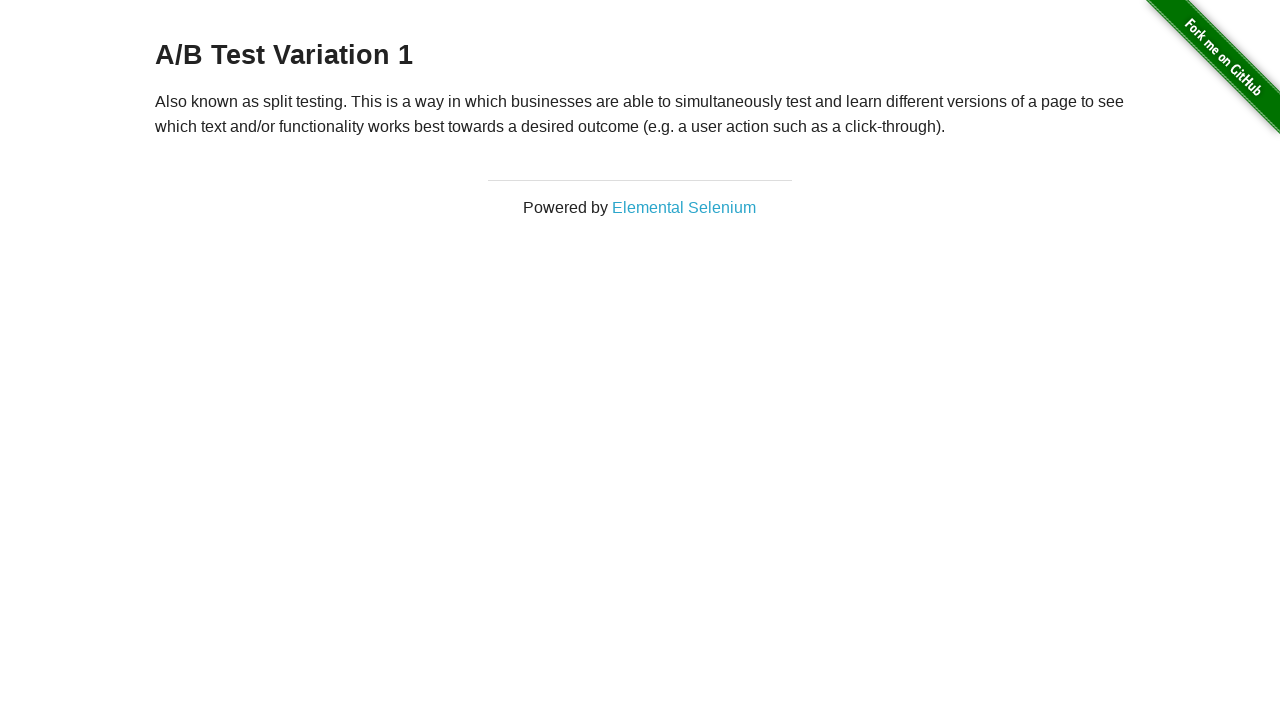

Verified A/B test is active - heading starts with 'A/B Test'
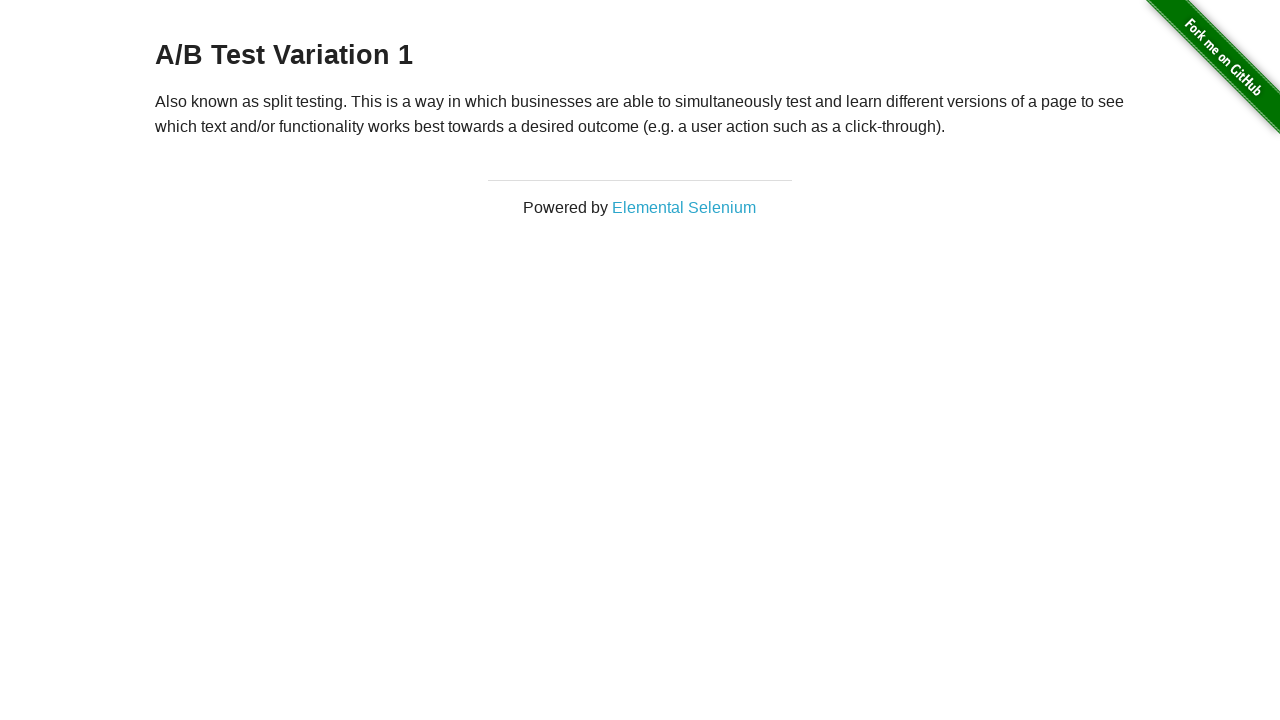

Added optimizelyOptOut cookie to opt out of A/B test
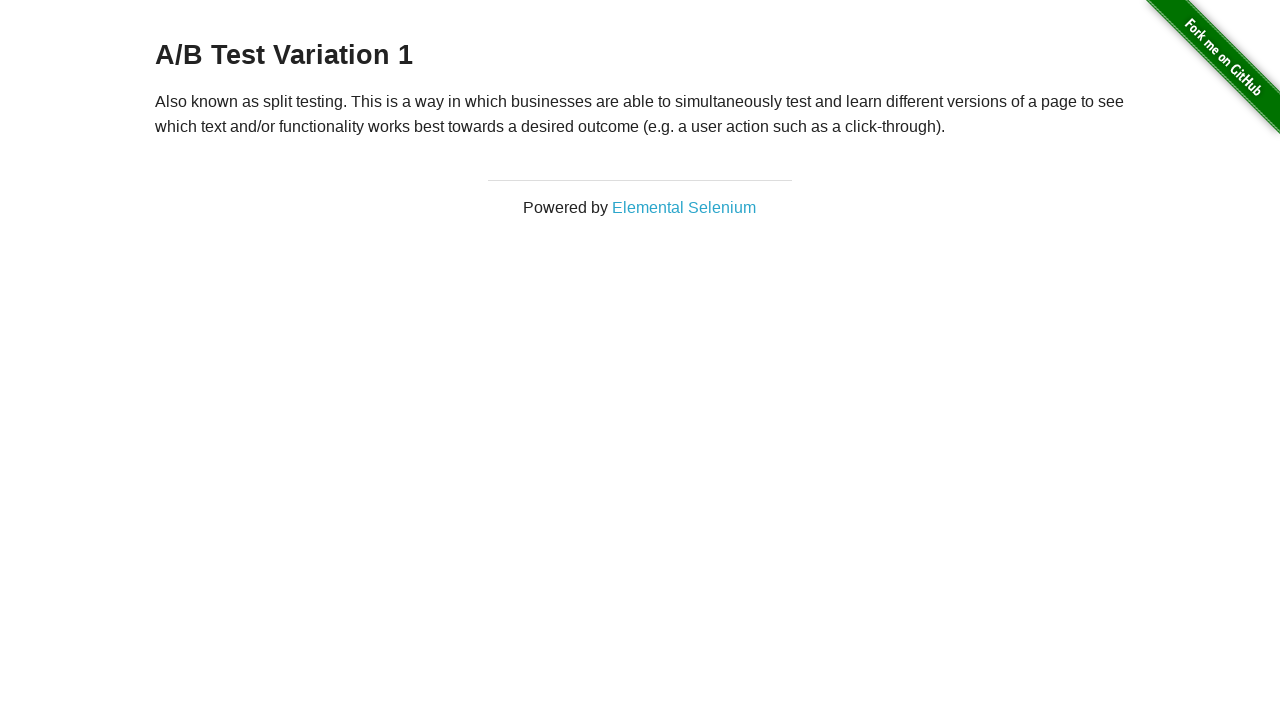

Reloaded page to apply opt-out cookie
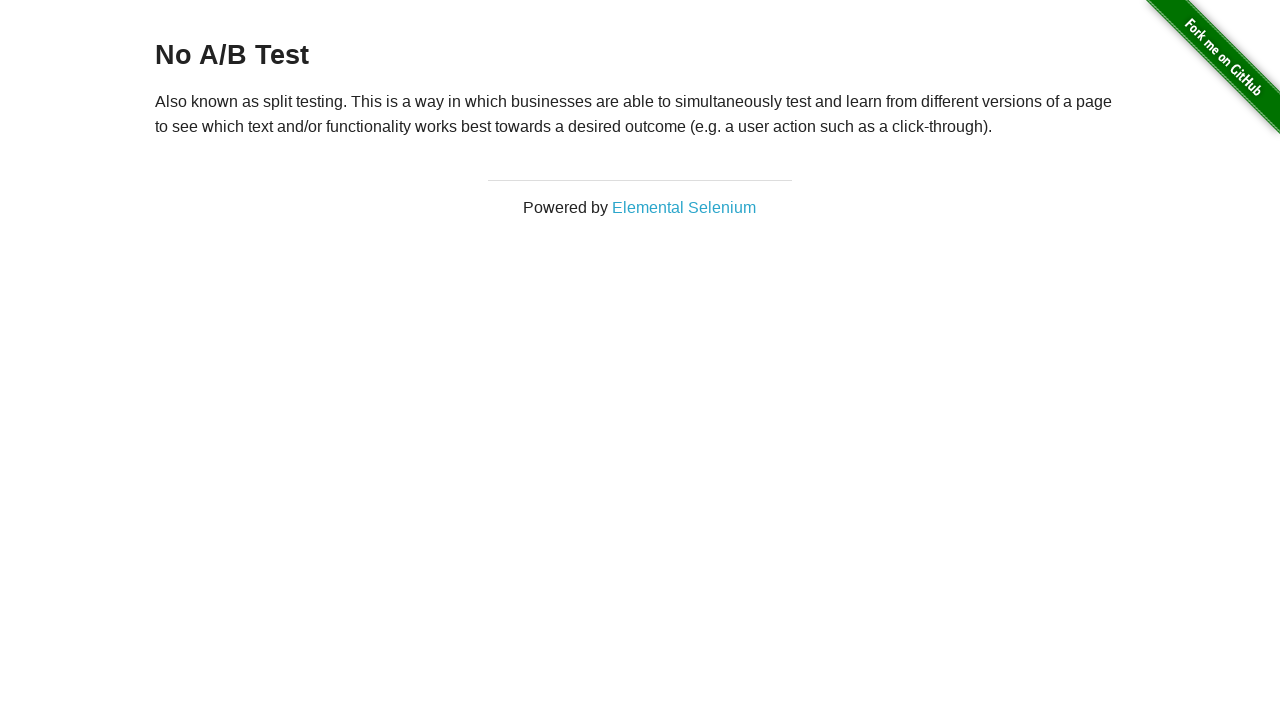

Waited for h3 heading to load after page reload
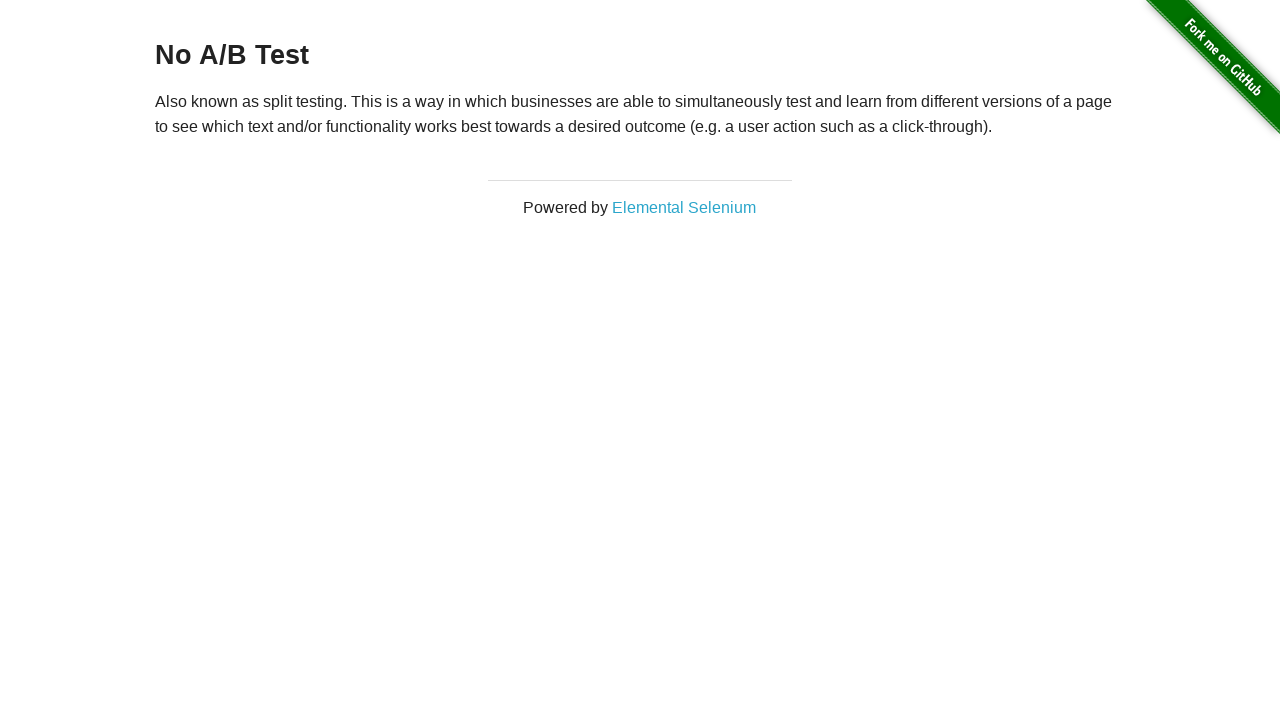

Retrieved heading text after opt-out: 'No A/B Test'
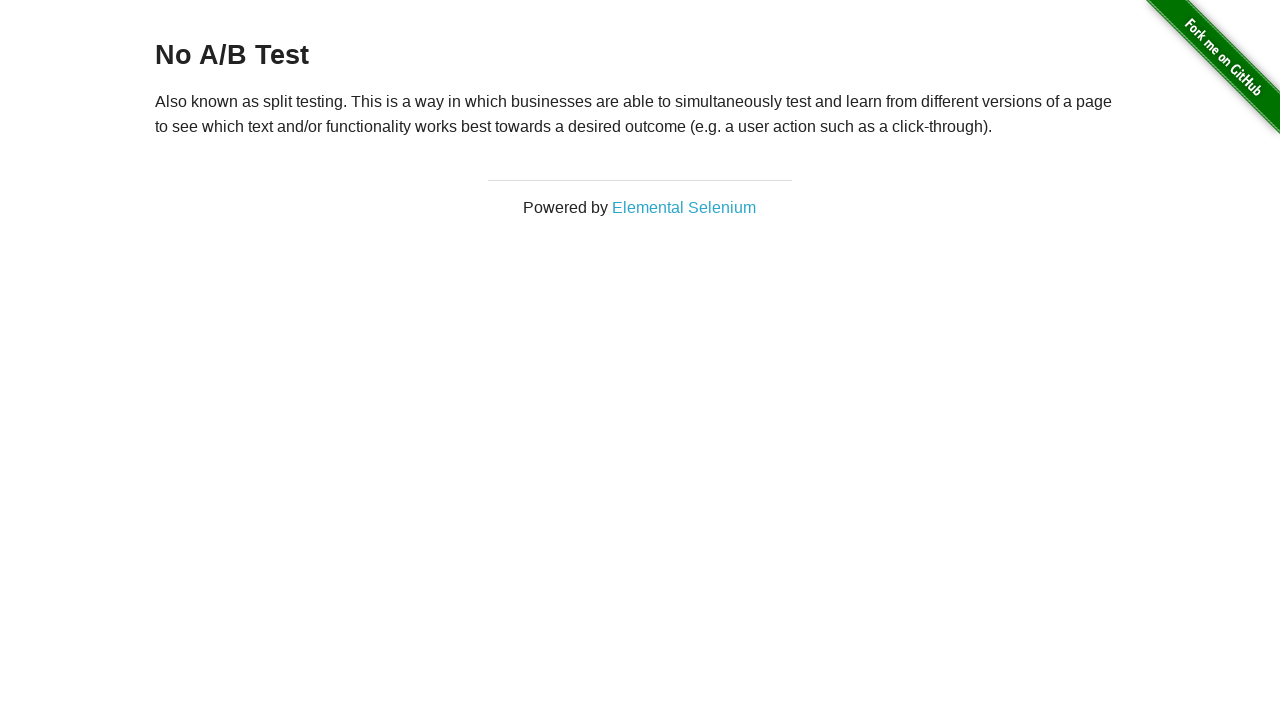

Verified A/B test is disabled - heading shows 'No A/B Test'
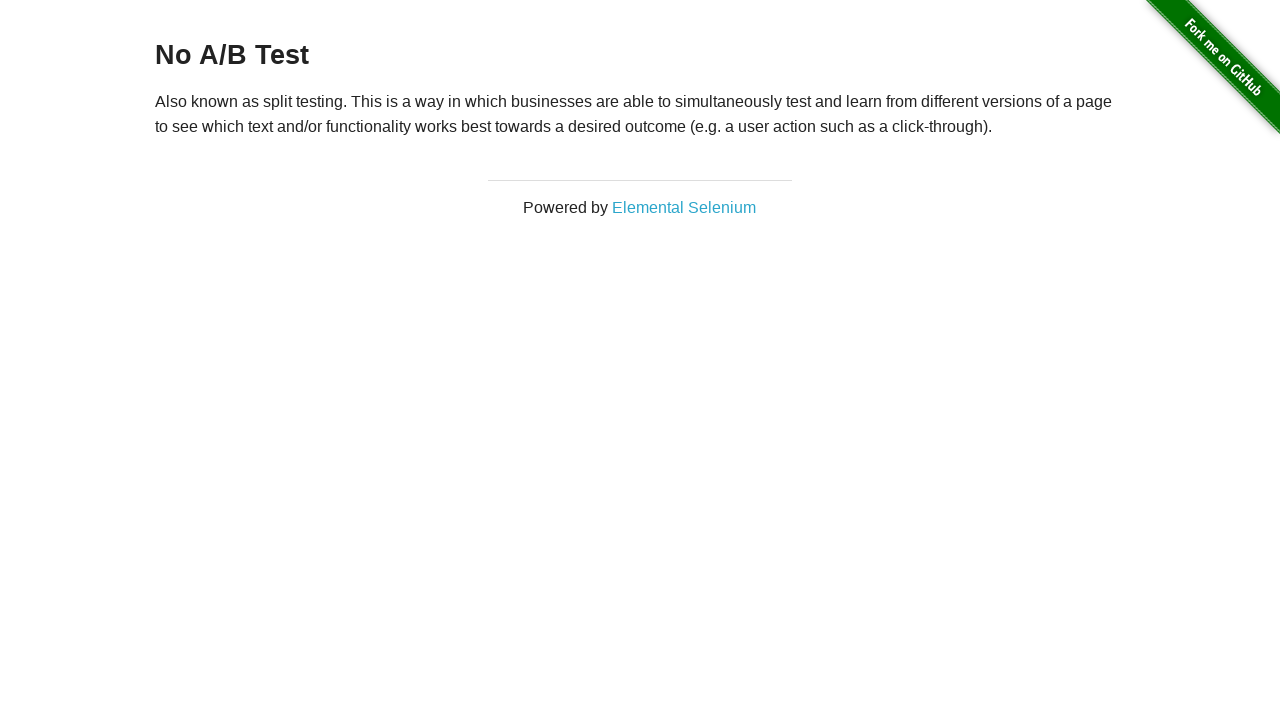

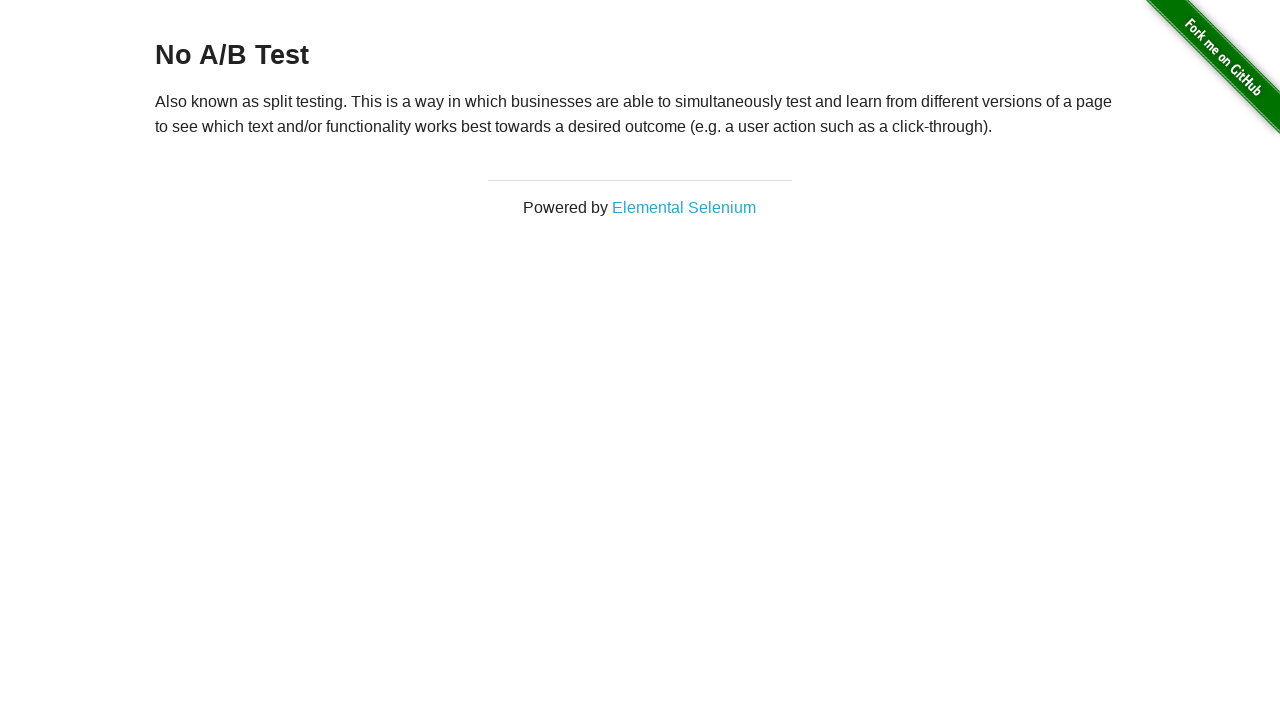